Tests the search functionality by entering "phone" in the search box and submitting the search

Starting URL: https://www.testotomasyonu.com

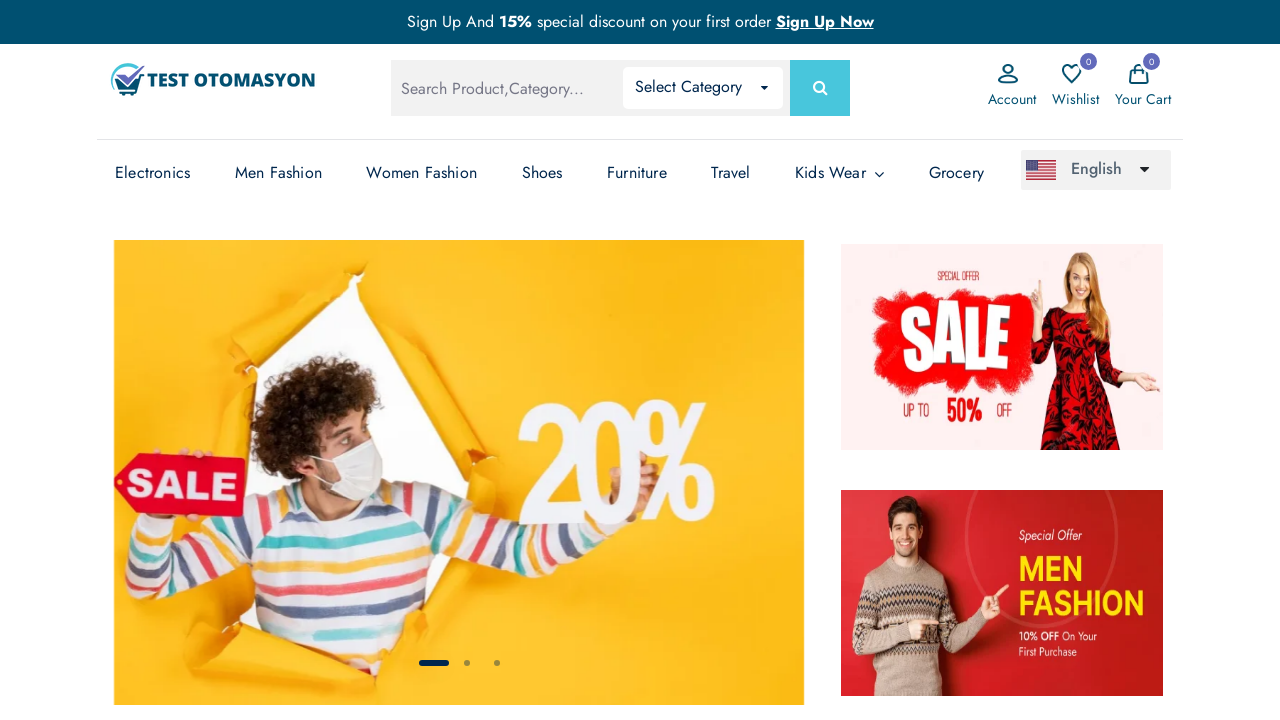

Filled search box with 'phone' on #global-search
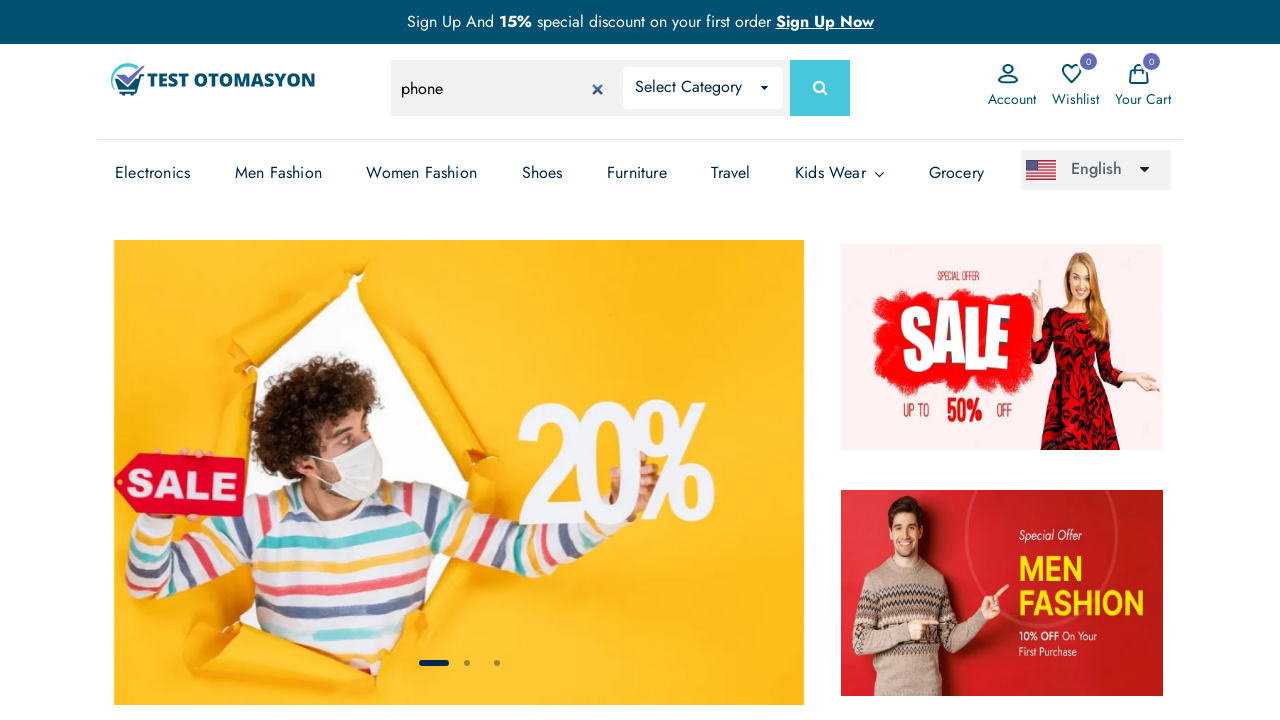

Submitted search form by pressing Enter on #global-search
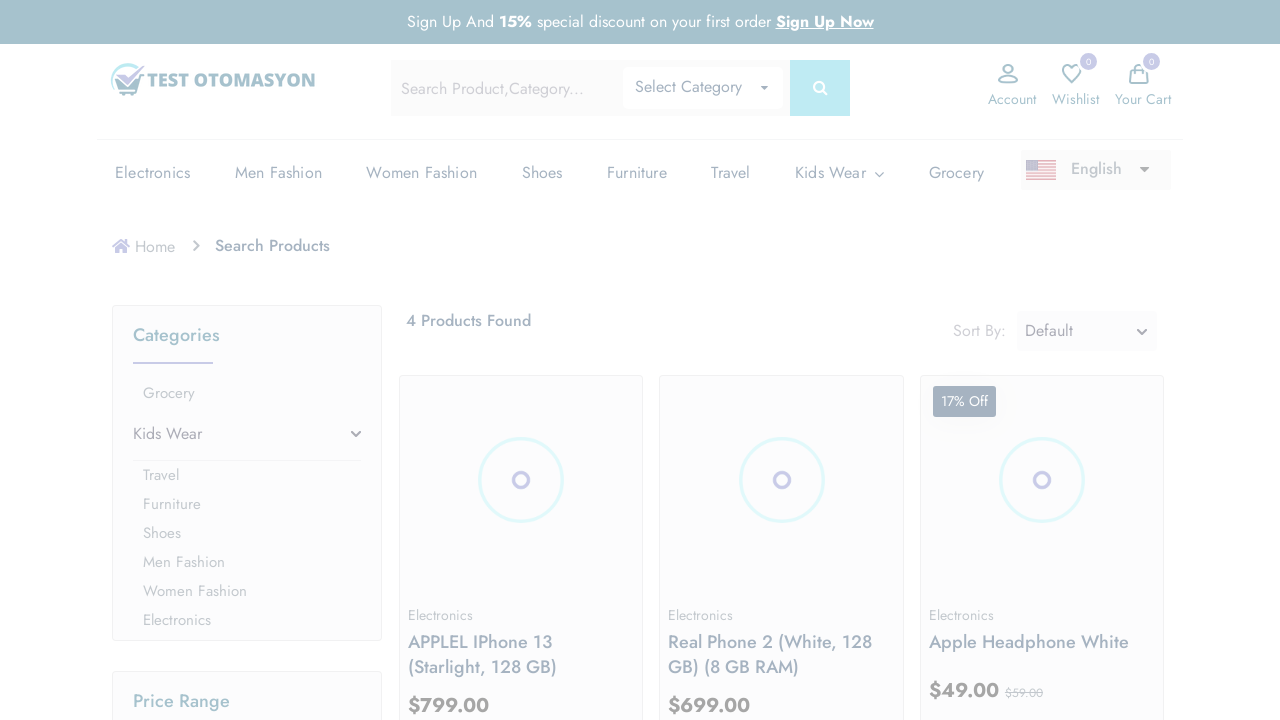

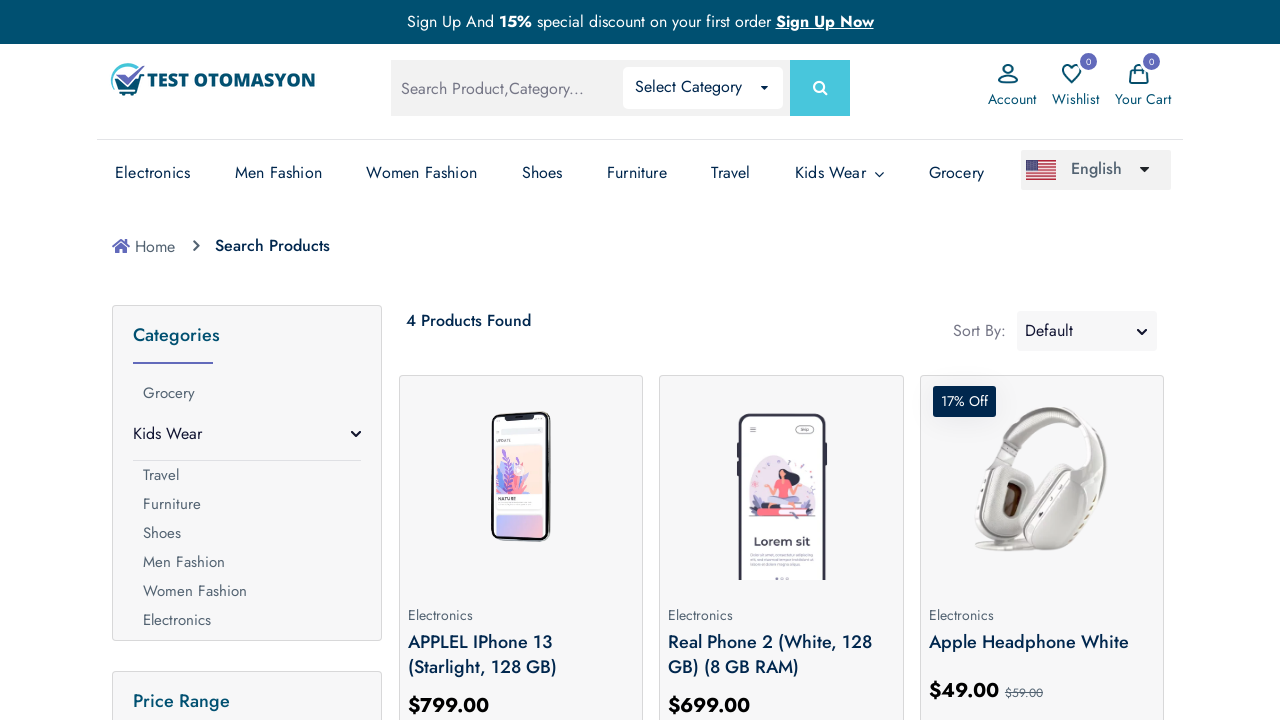